Tests handling JavaScript prompt dialogs by clicking a button, entering text into the prompt, and accepting it

Starting URL: https://bonigarcia.dev/selenium-webdriver-java/dialog-boxes.html

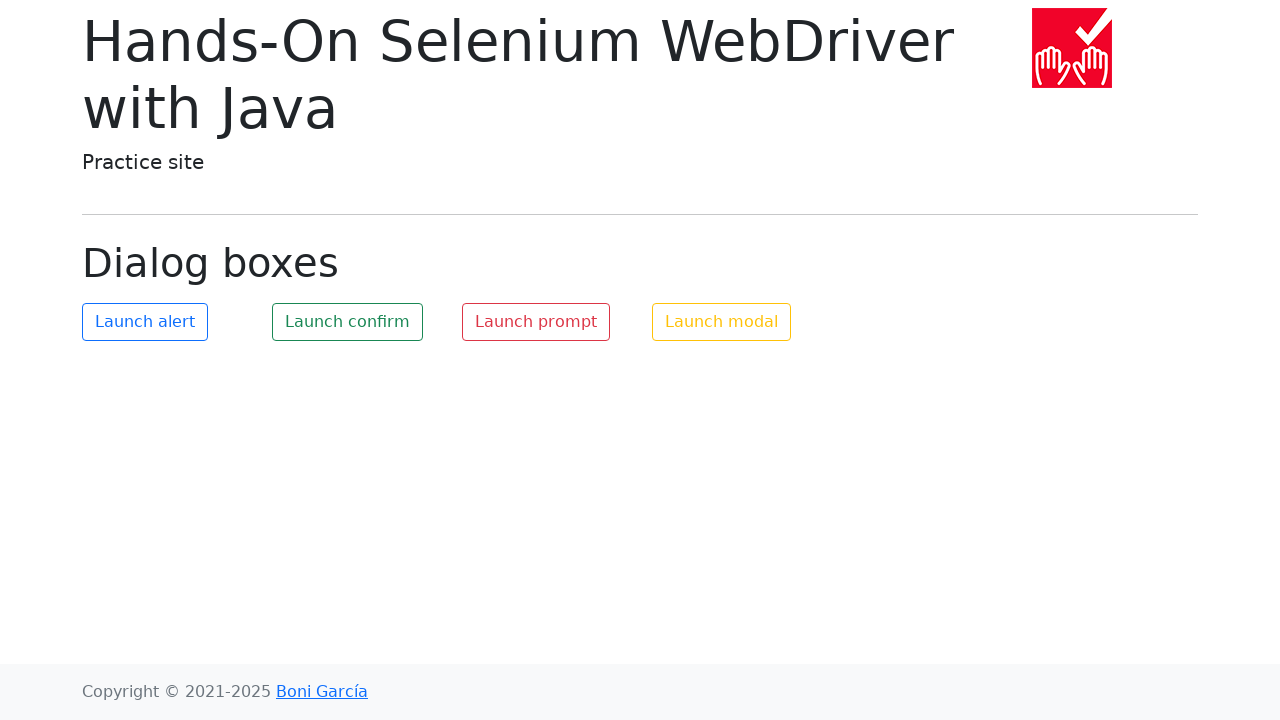

Set up dialog handler to accept prompt with text 'Java Test'
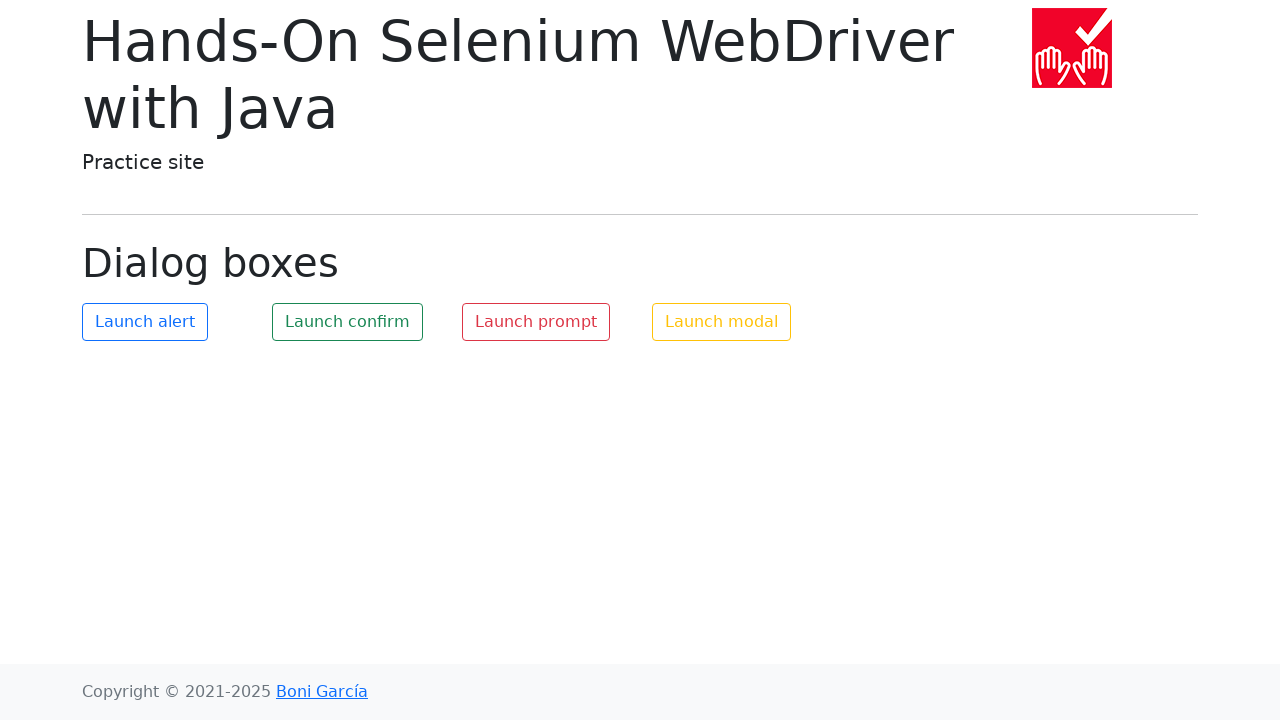

Clicked prompt button to trigger JavaScript dialog at (536, 322) on #my-prompt
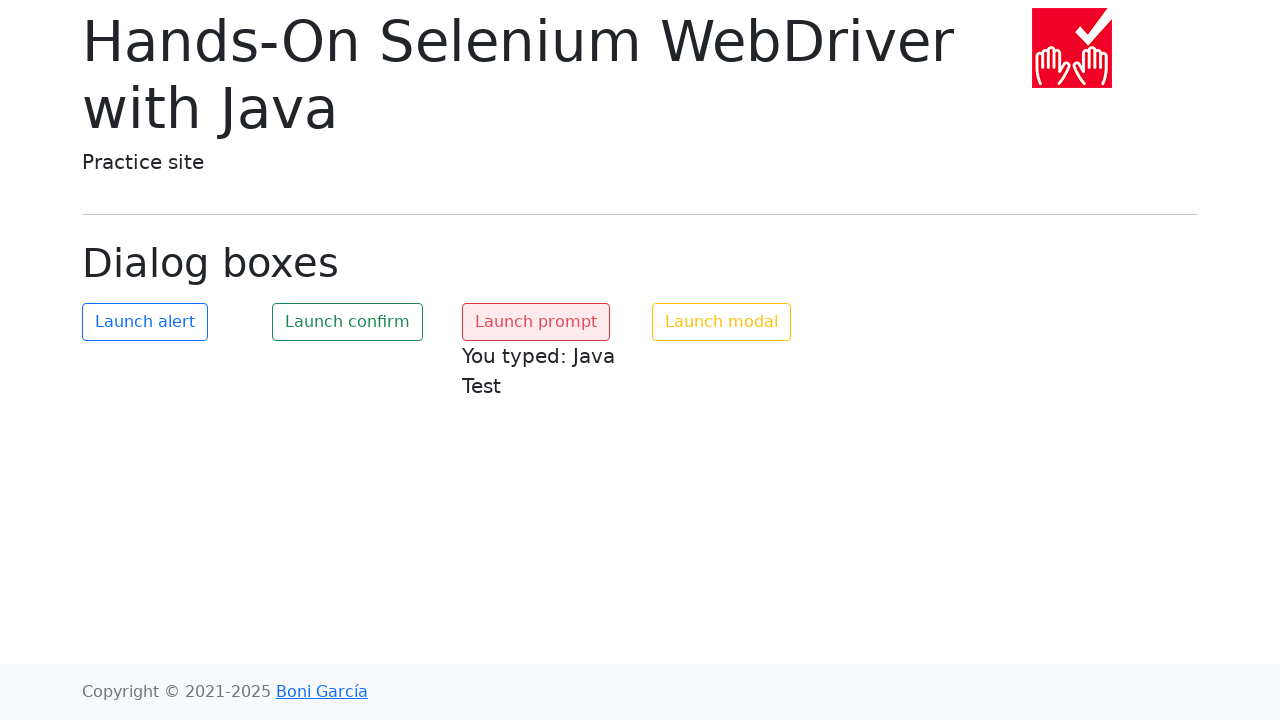

Waited for prompt result text element to appear
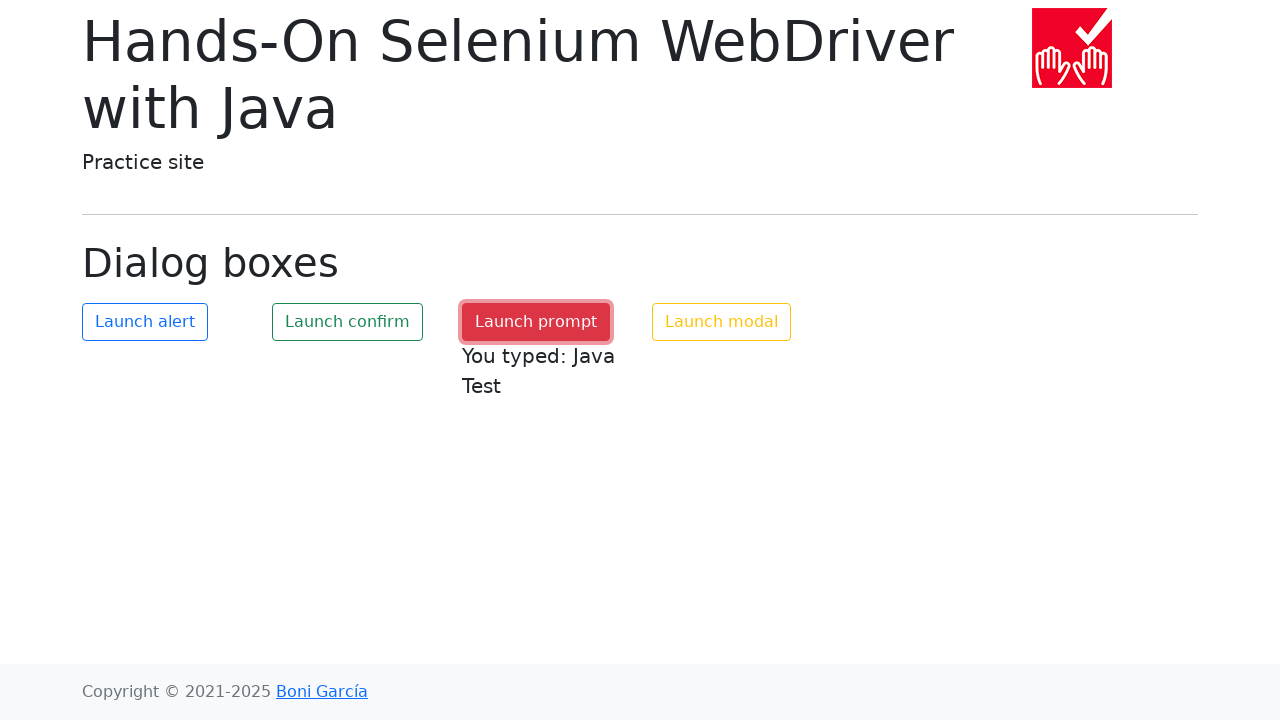

Retrieved prompt result text: 'You typed: Java Test'
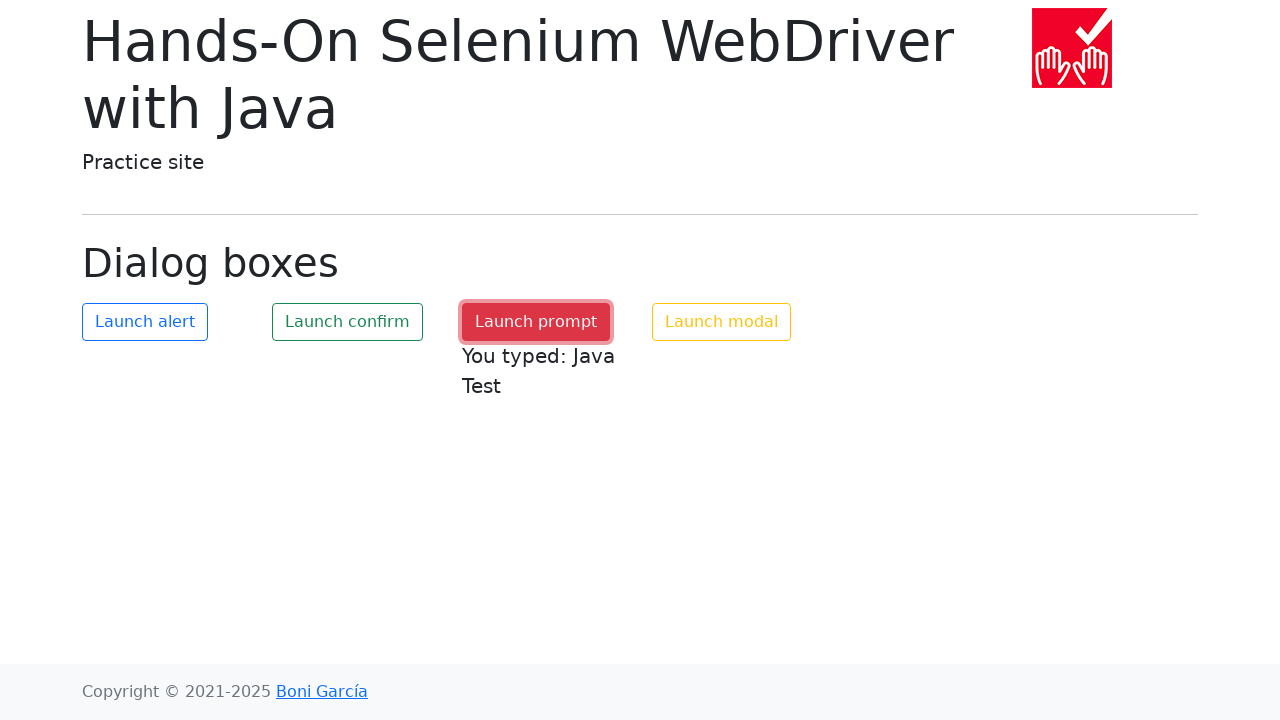

Printed prompt result text to console
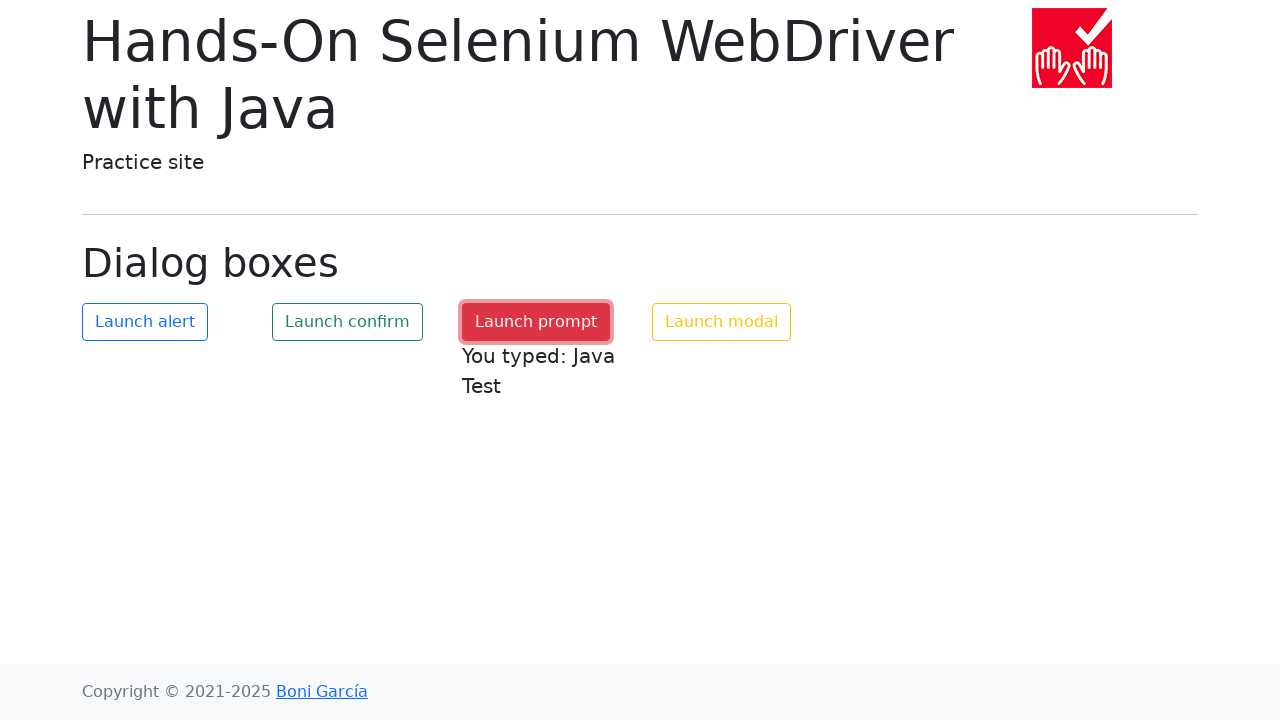

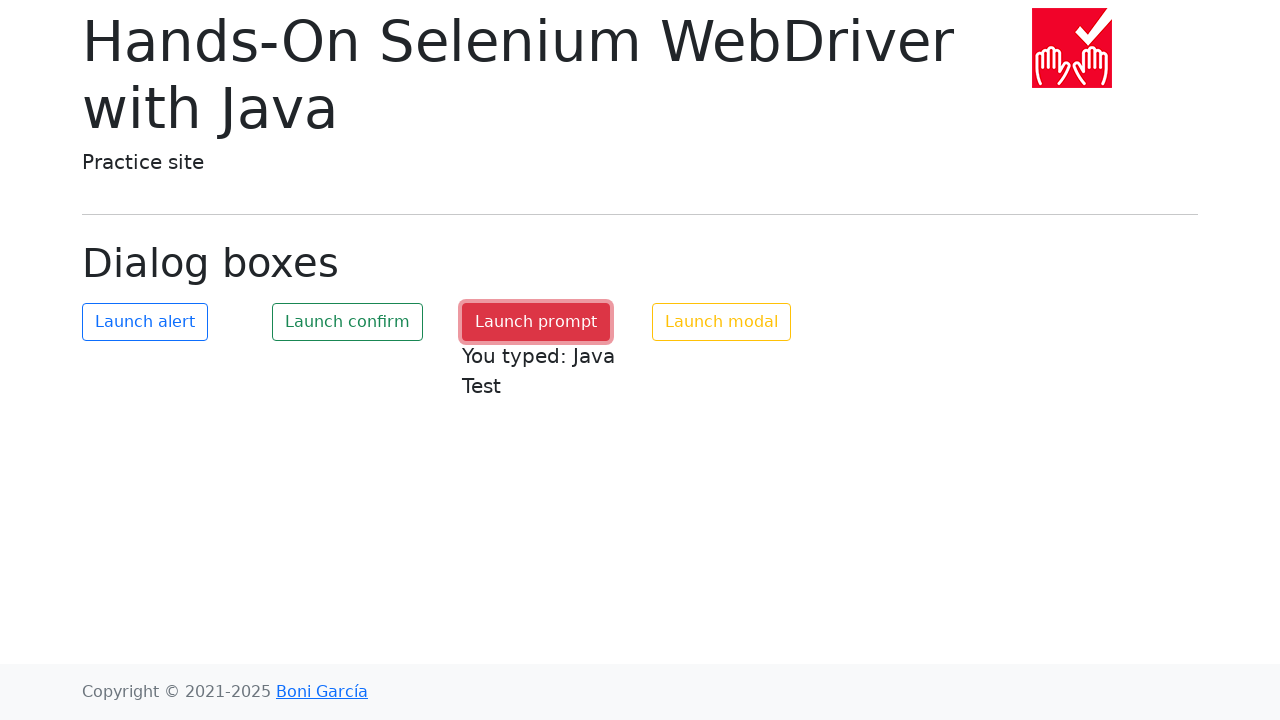